Tests the coinairank.com website by enabling the unverified filter, searching for "BKN" cryptocurrency project, clicking on it, and verifying that admin/stage 2 links section with brickken.com links are displayed.

Starting URL: https://coinairank.com

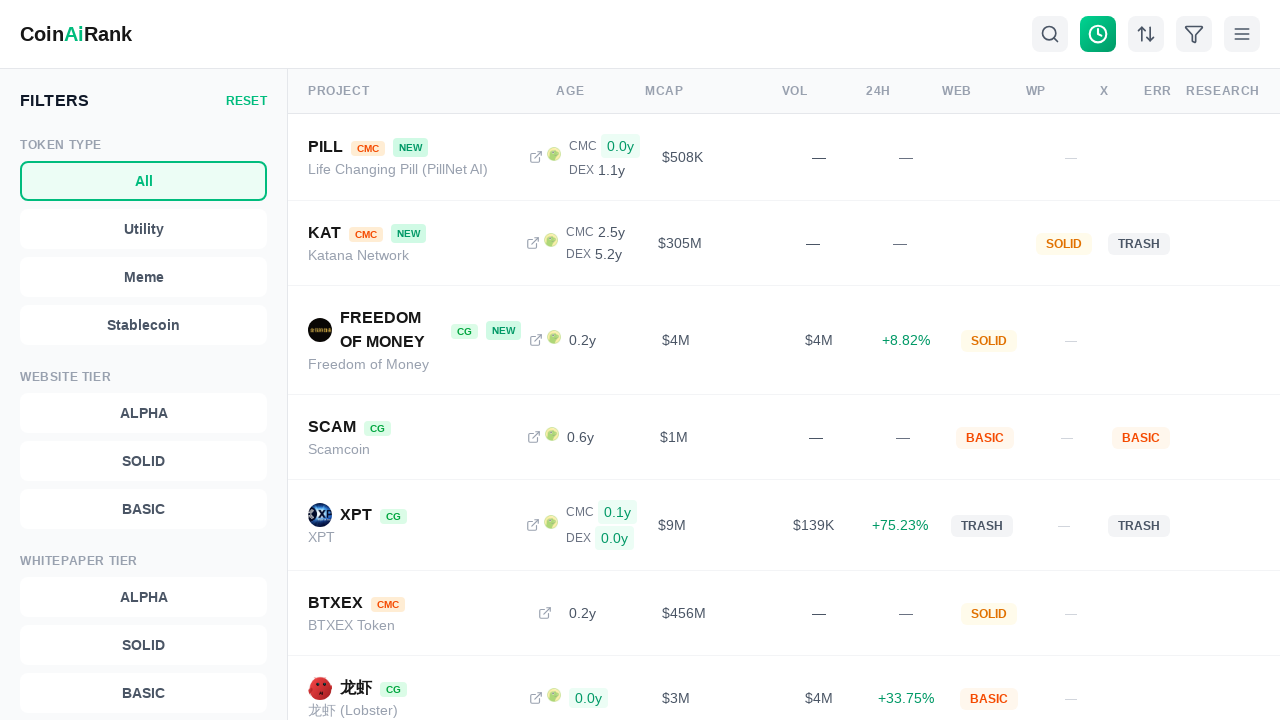

Waited for page to load (5 seconds)
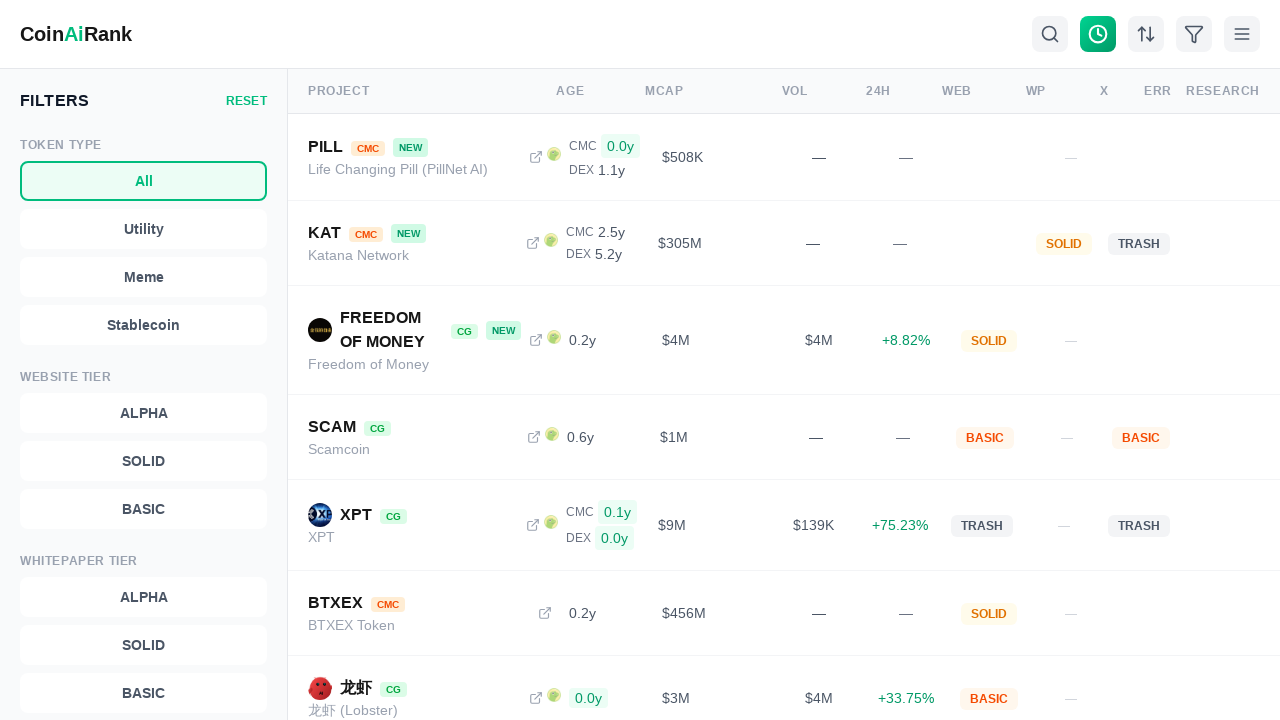

Clicked filters button with selector: div:has-text("Filters") at (640, 360) on div:has-text("Filters") >> nth=0
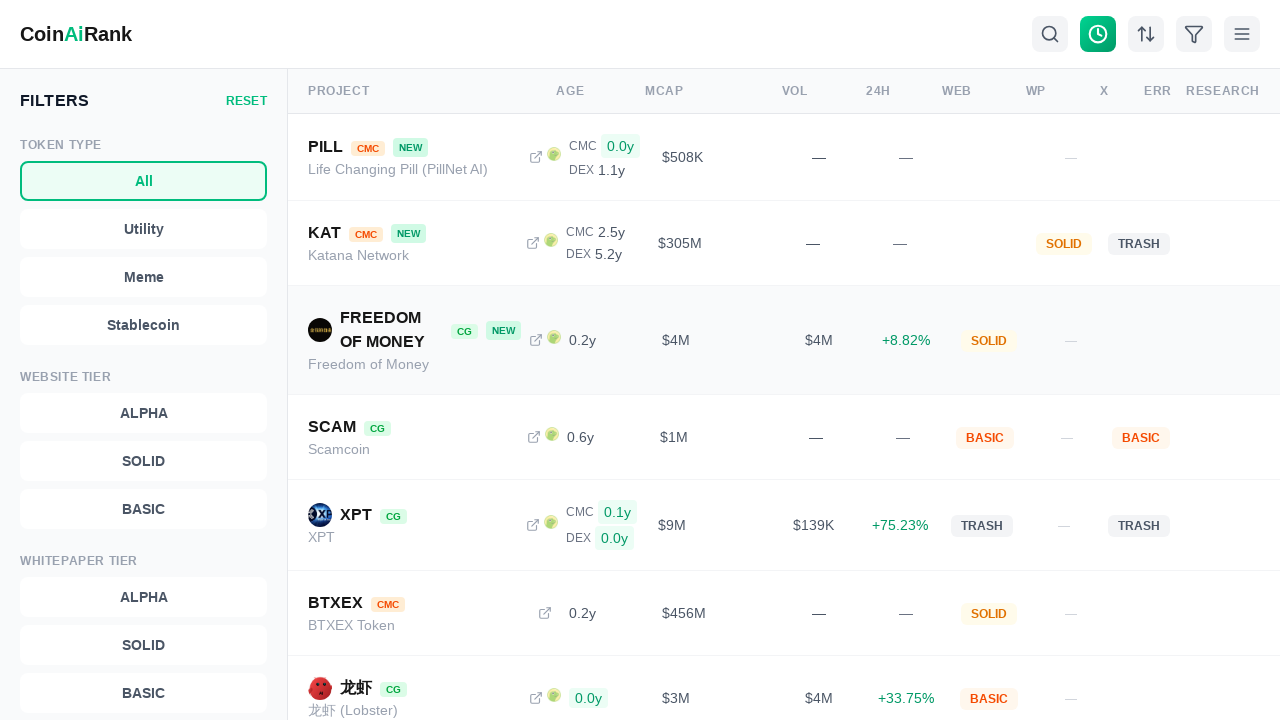

Waited for filters panel to expand
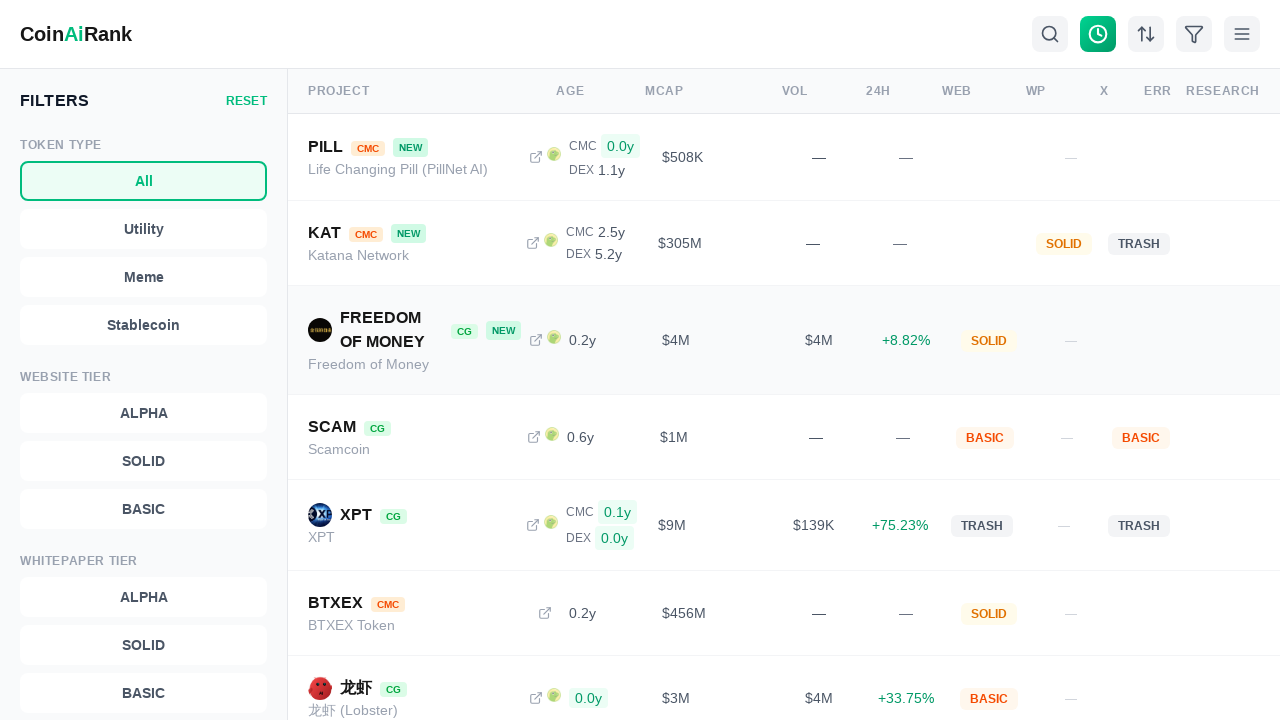

Waited for search results to refresh
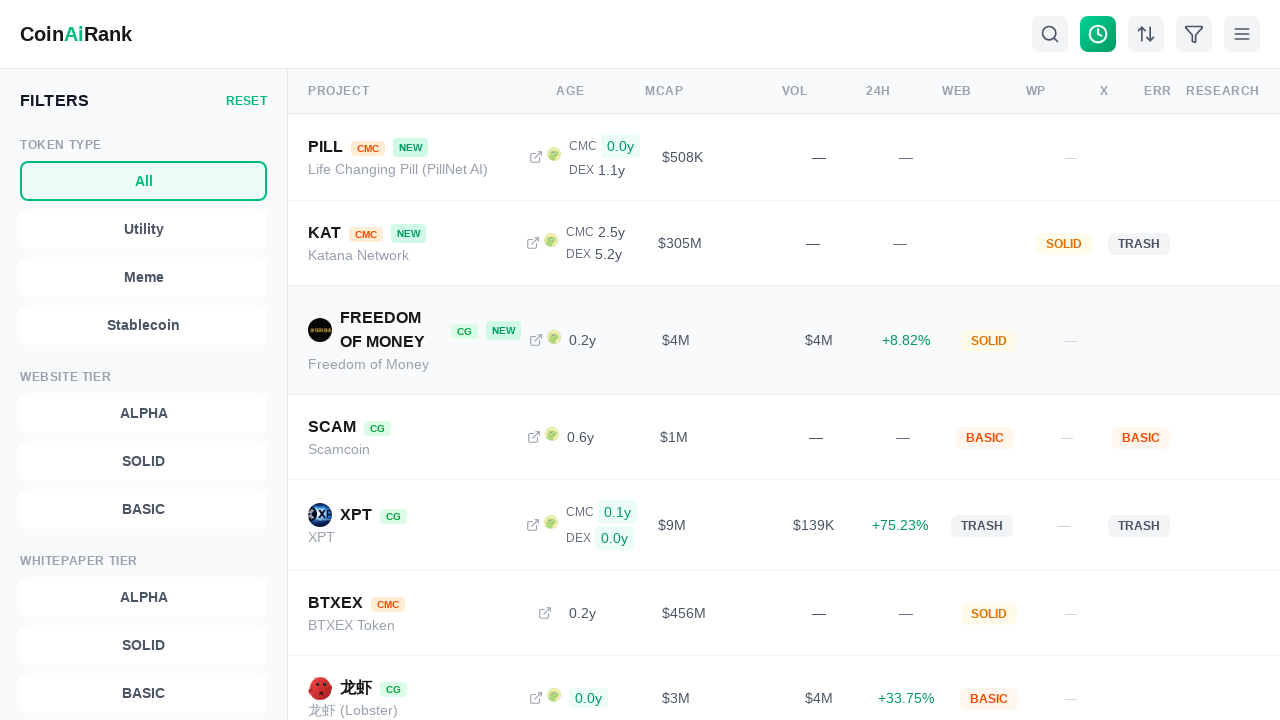

Cleared search input field on input[placeholder*="search" i], input[type="text"] >> nth=0
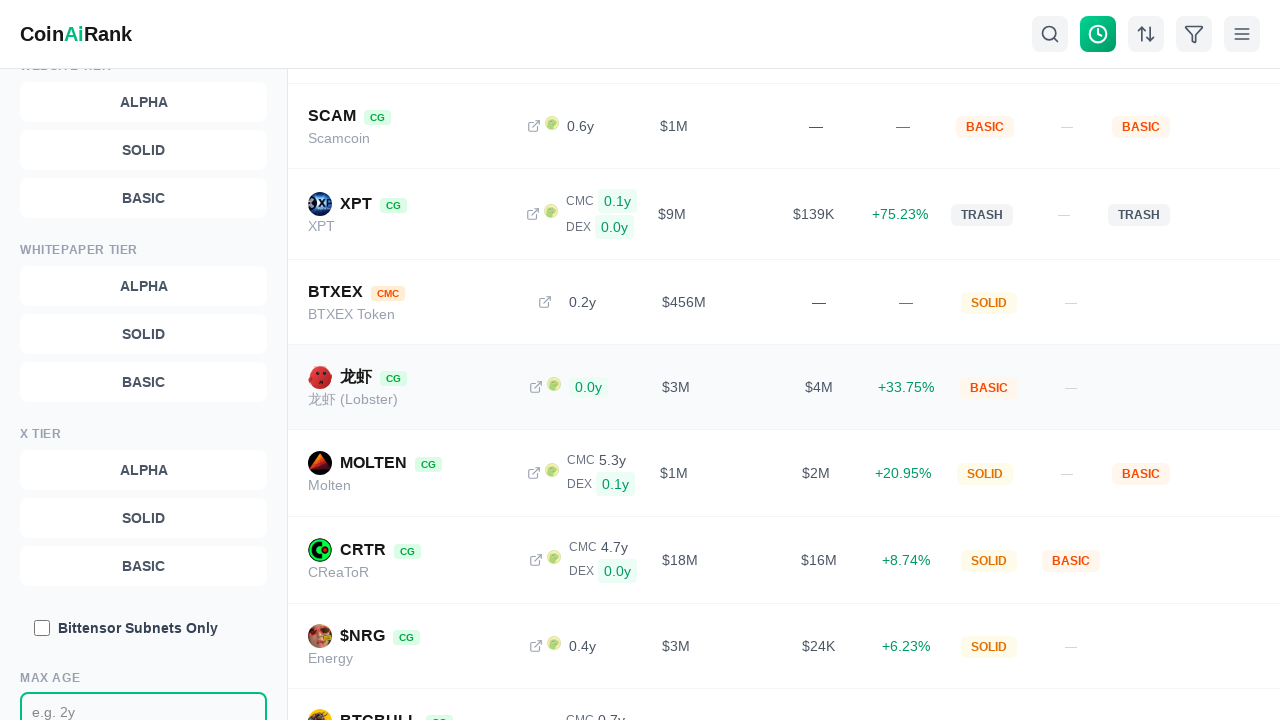

Filled search field with 'BKN' on input[placeholder*="search" i], input[type="text"] >> nth=0
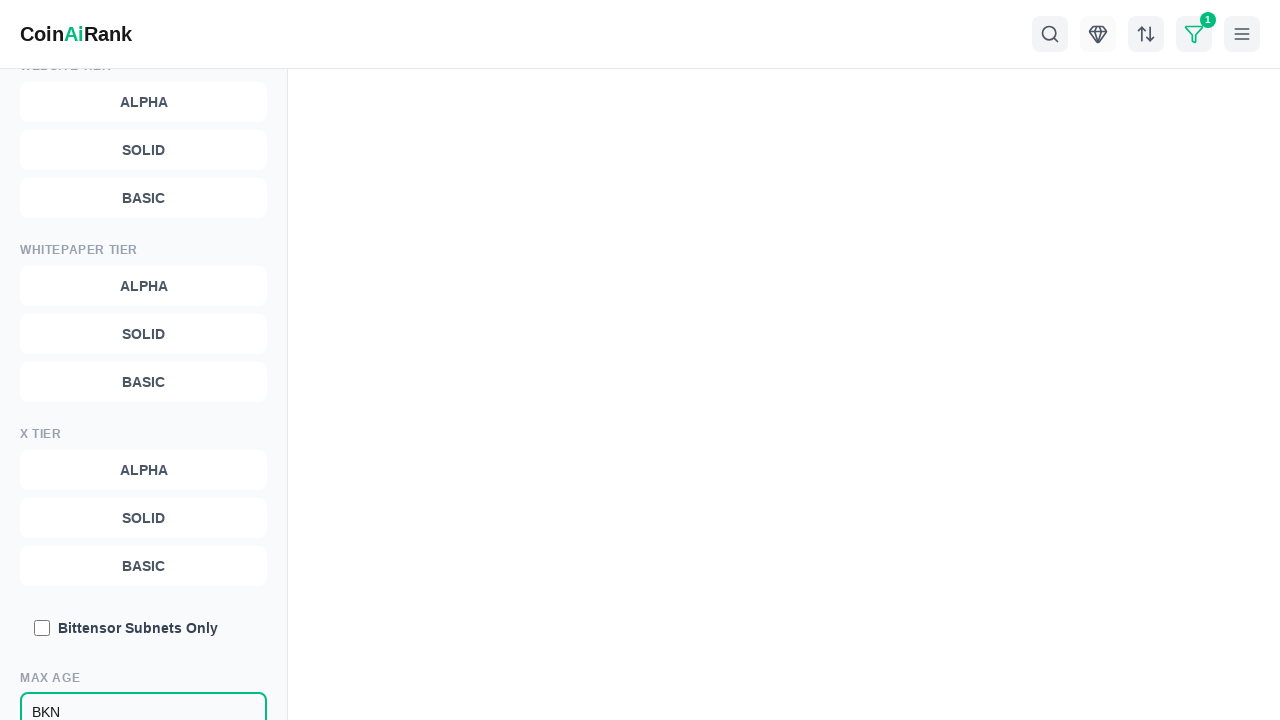

Waited for BKN search results to load
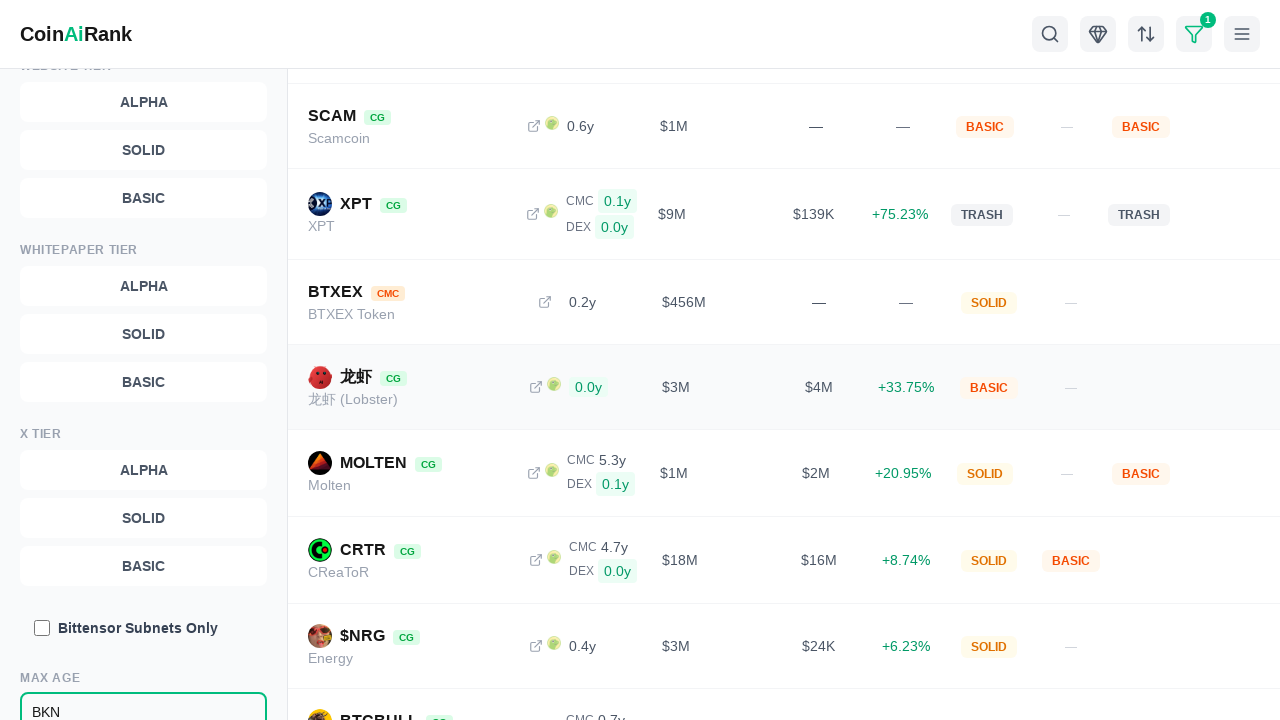

Located brickken.com links in admin/stage 2 section
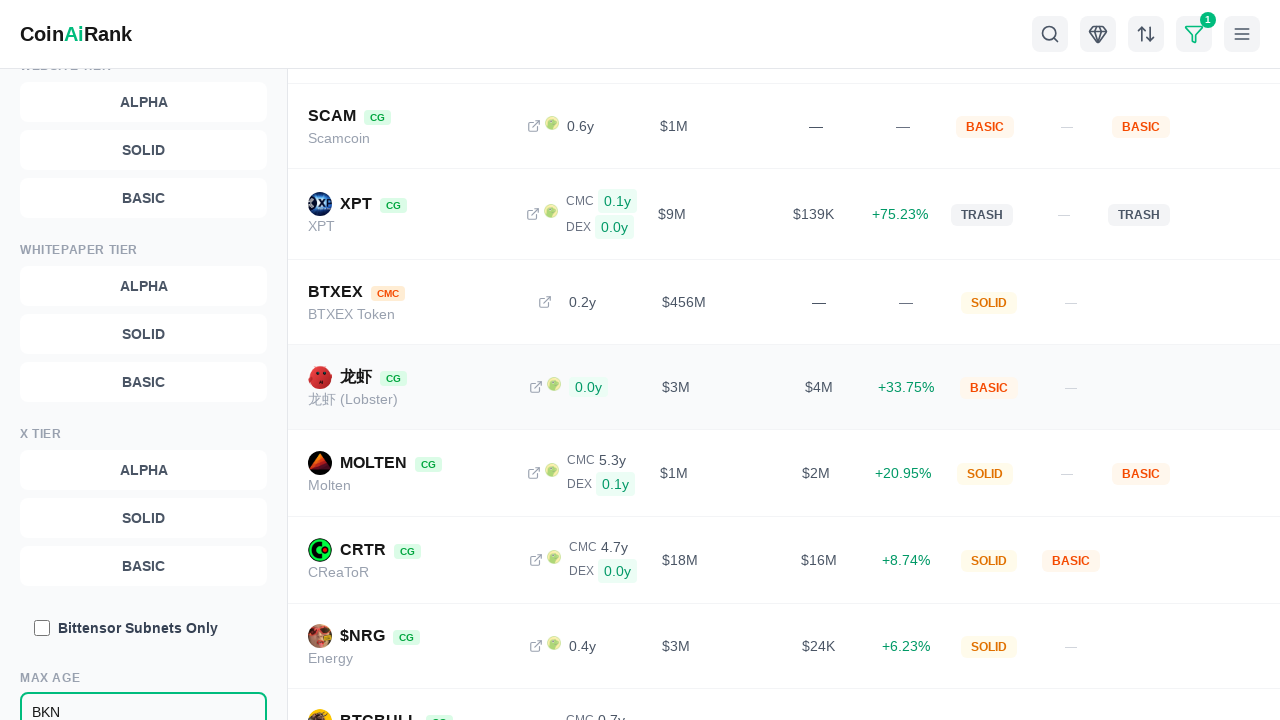

Completed verification of BKN stage 2 brickken.com links
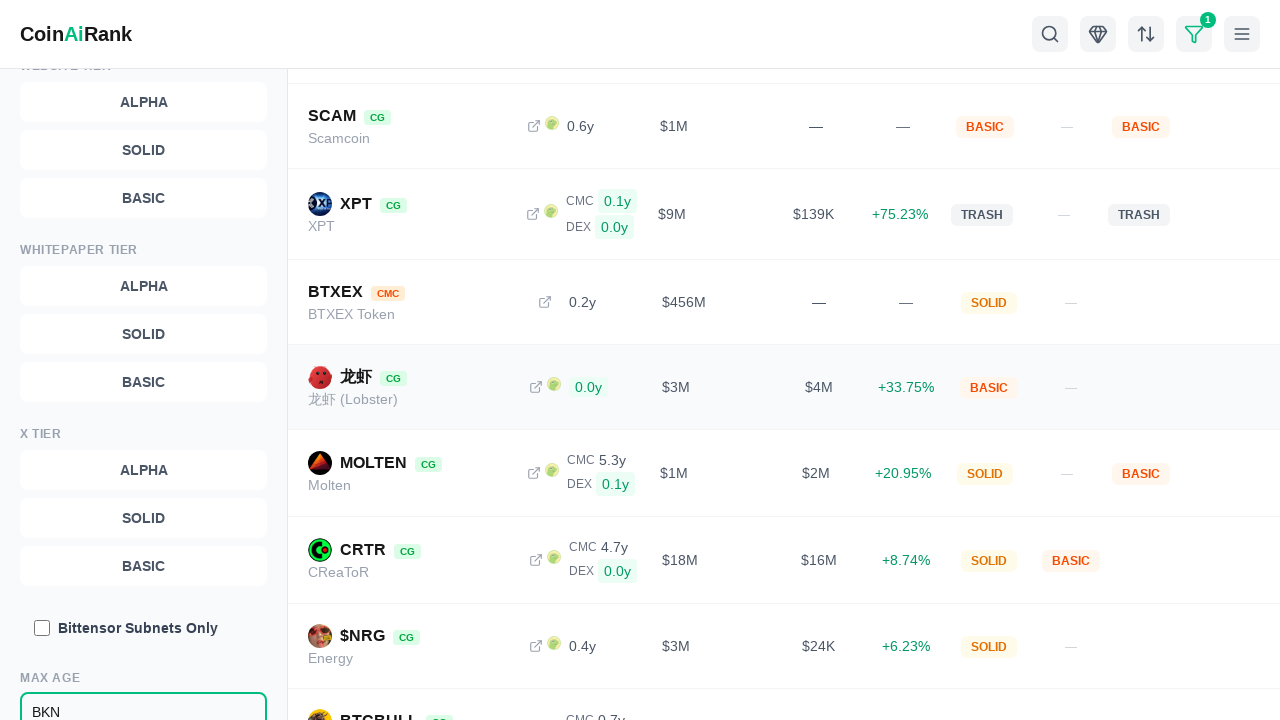

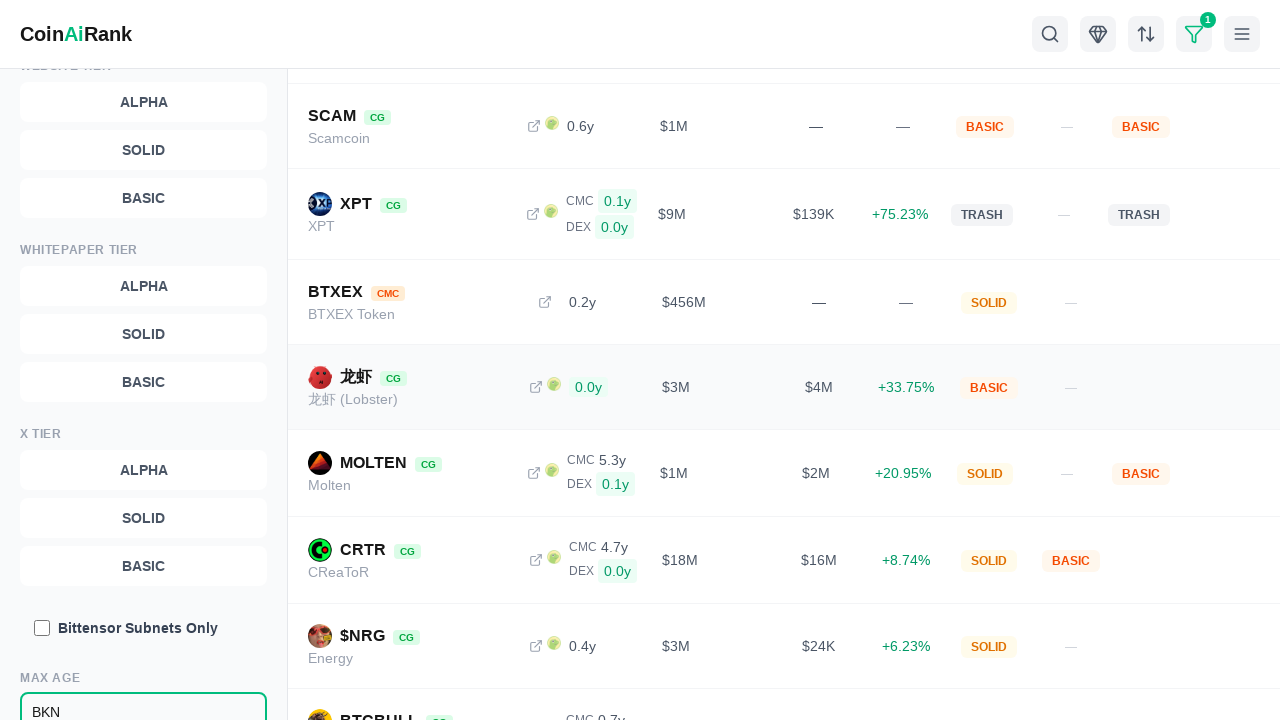